Tests filling multiple input fields on a CSS selector practice page using various CSS selector patterns including ID, class, and attribute selectors

Starting URL: https://syntaxprojects.com/cssSelector.php

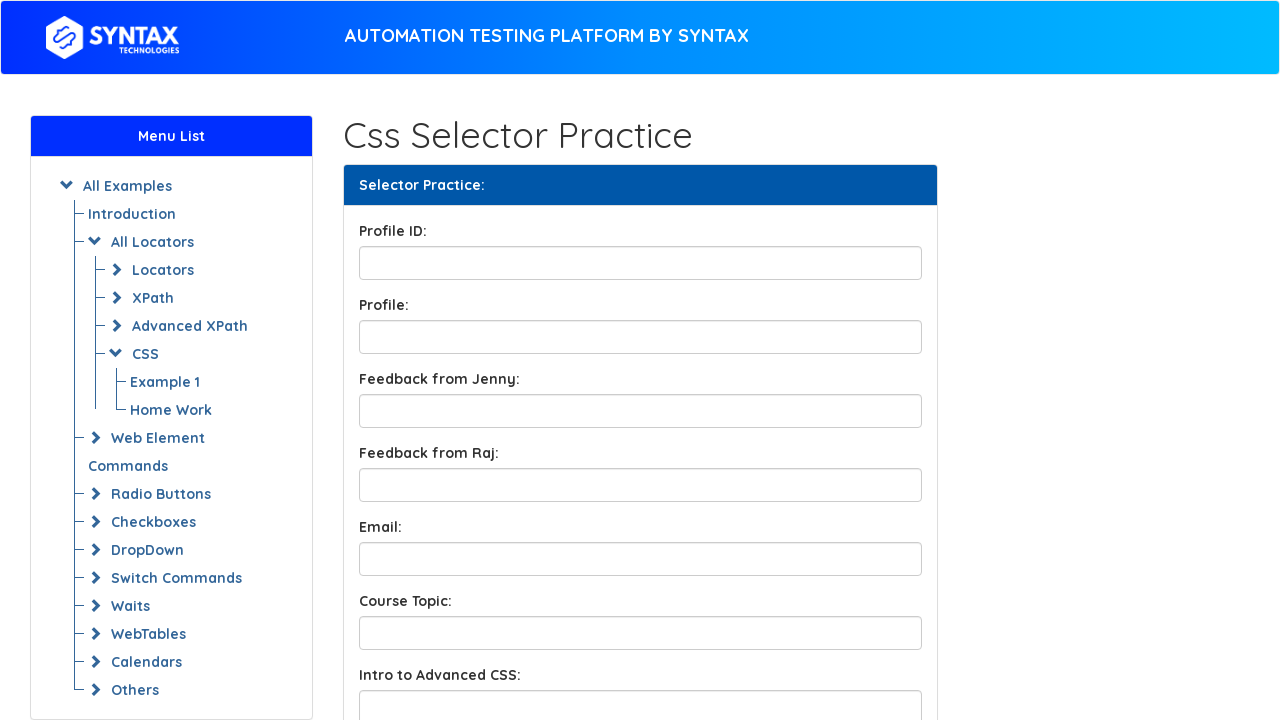

Filled profile ID input box with 'heloo' using ID selector on input[id='profileID']
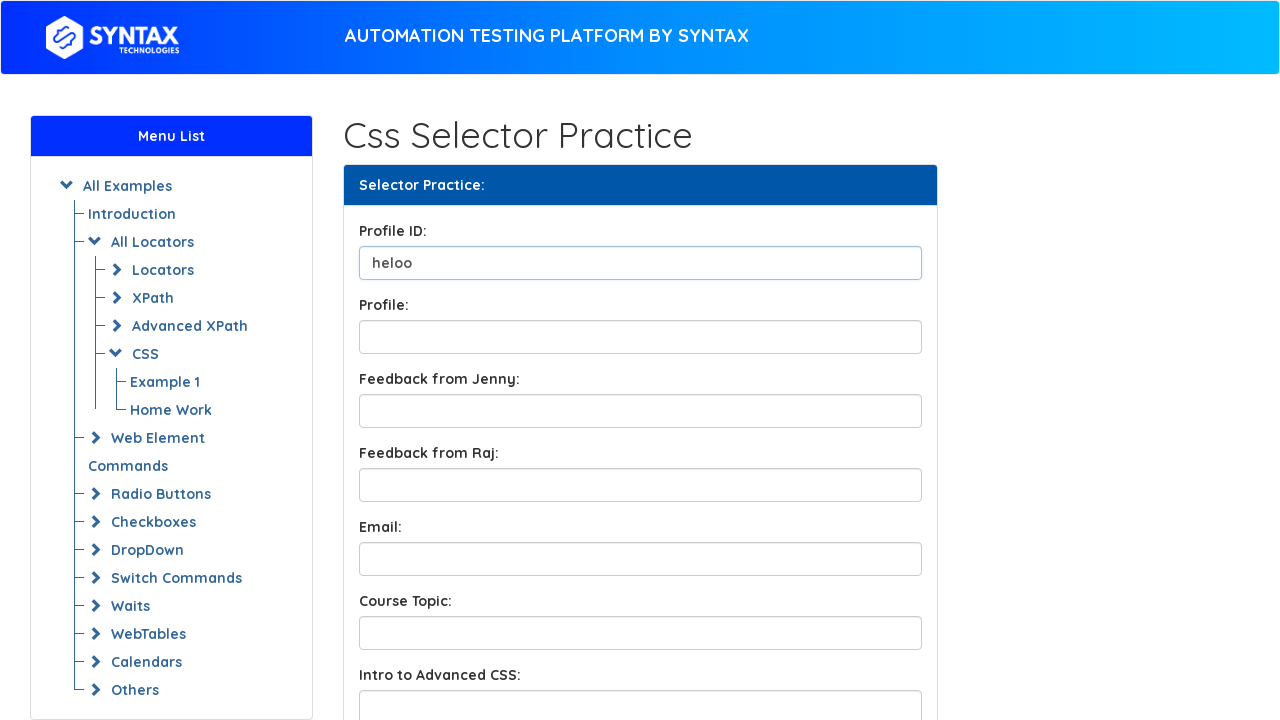

Filled profile box with 'abracadabra' using ID selector on input#profileBox
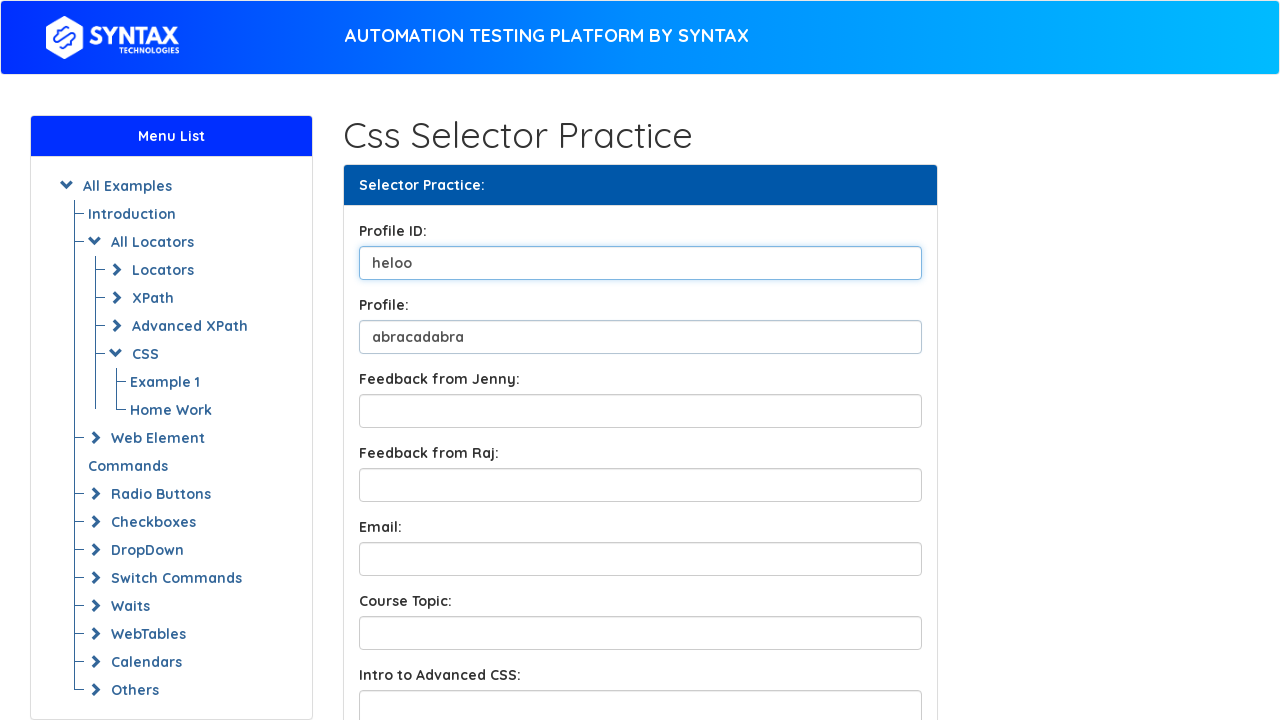

Filled feedback box with 'the website is too slow' using class selector on input.form-control.feedbackBox1
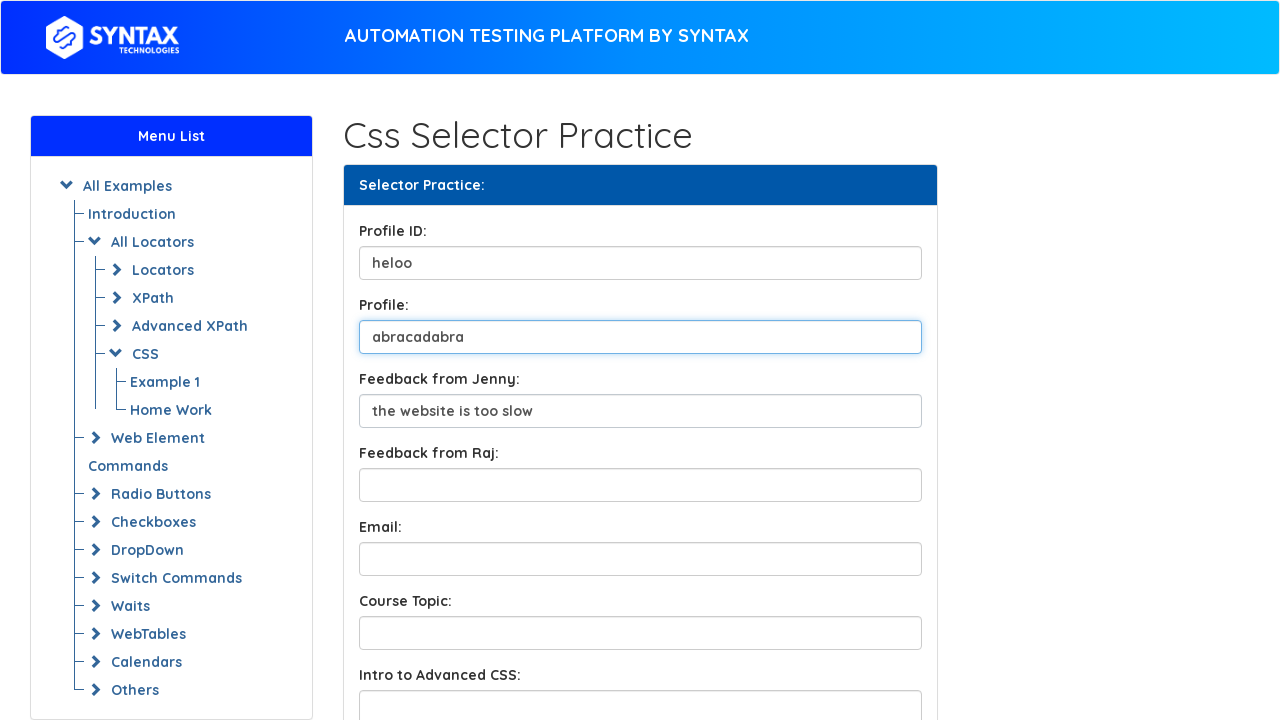

Filled course topic with 'selenium' using attribute contains selector on input[name*='contentInput']
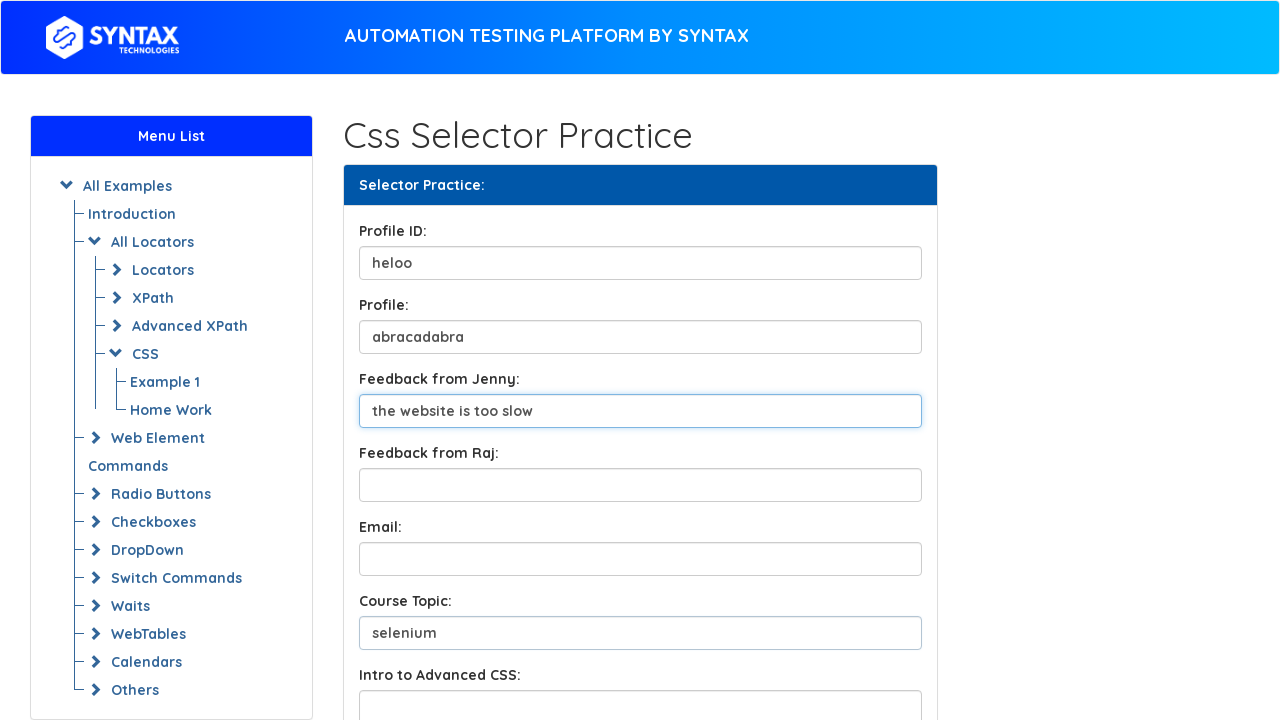

Filled intro field with 'easy' using attribute starts-with selector on input[name^='IntroInput']
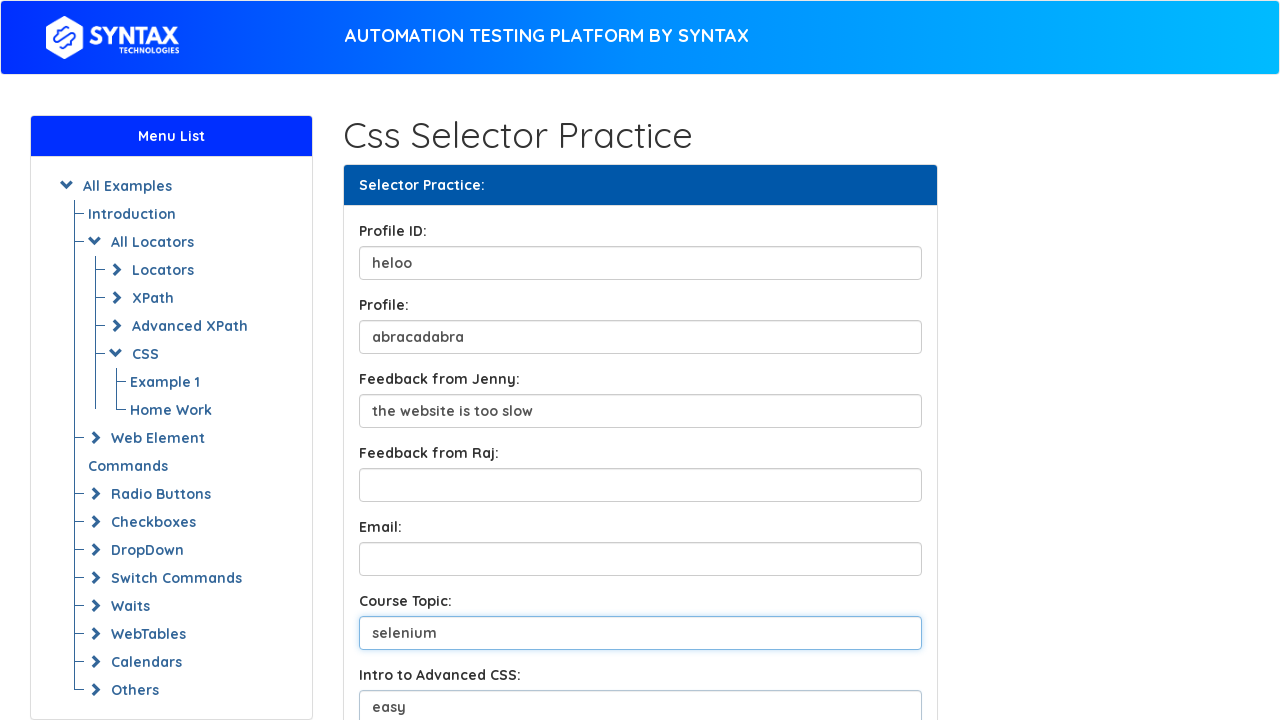

Filled conclusion field with 'welldone' using attribute ends-with selector on input[name$='Input']
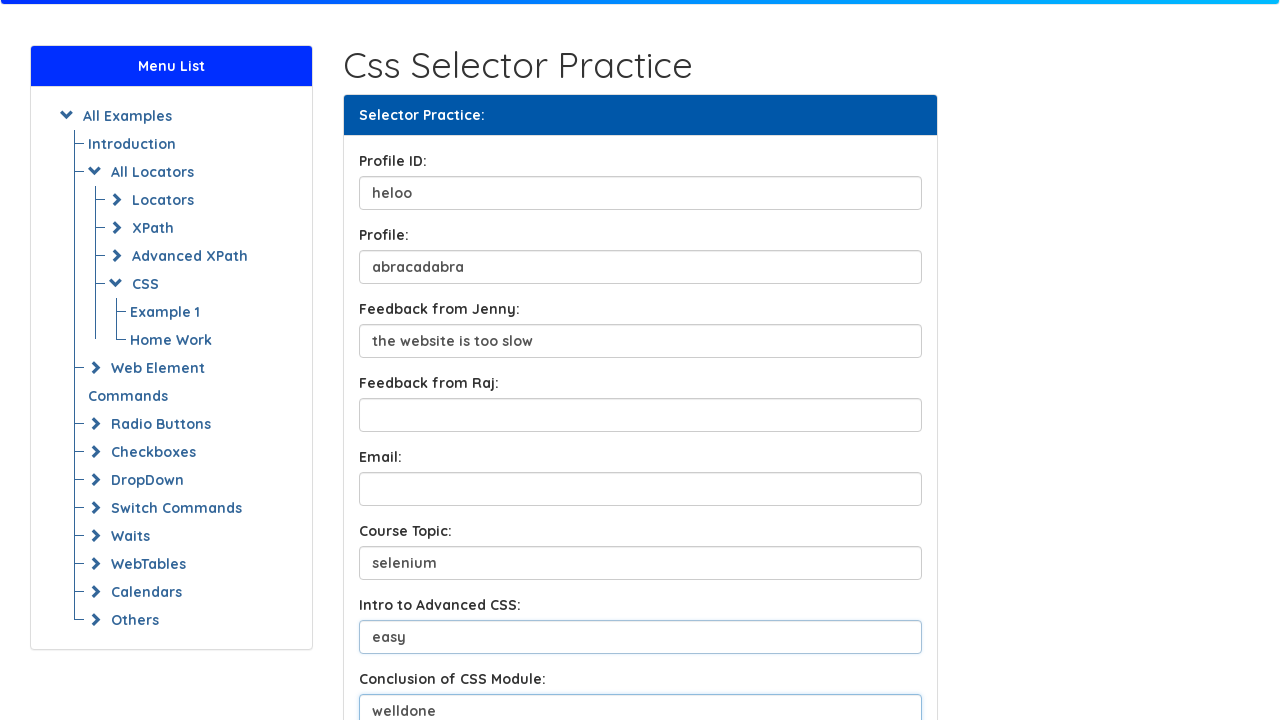

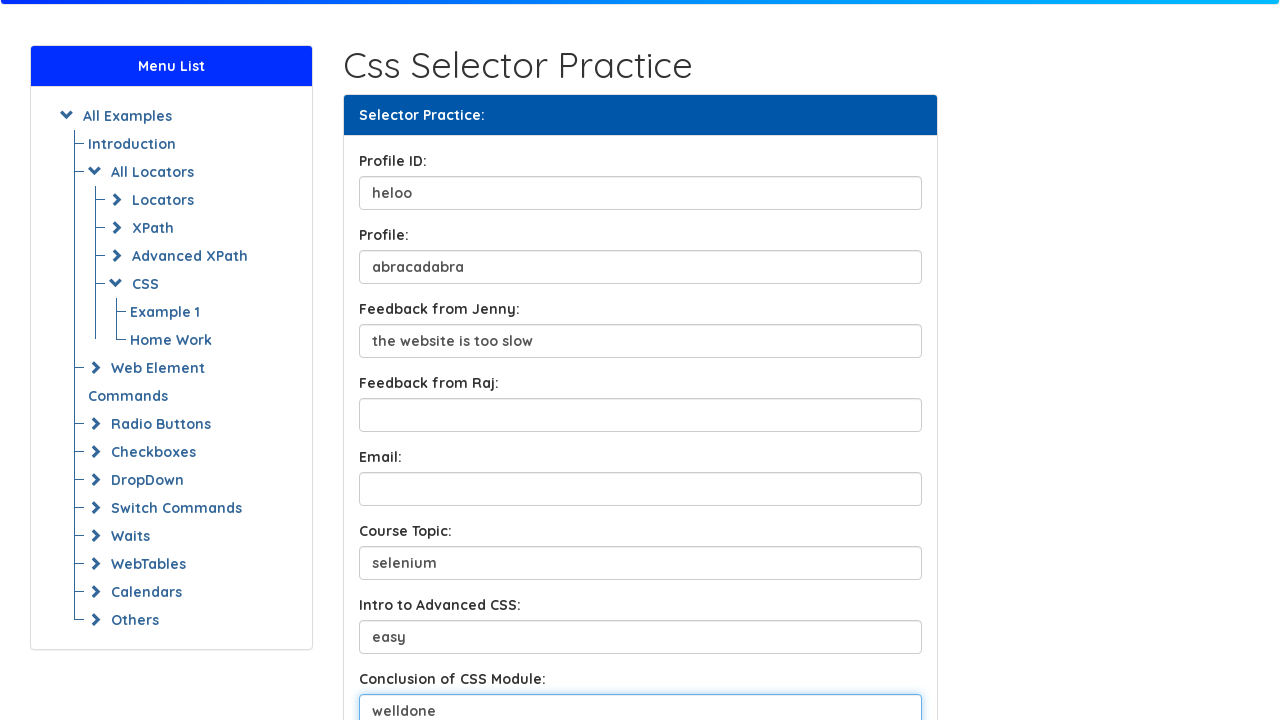